Tests editing a todo item by double-clicking, entering new text, and pressing Enter

Starting URL: https://demo.playwright.dev/todomvc

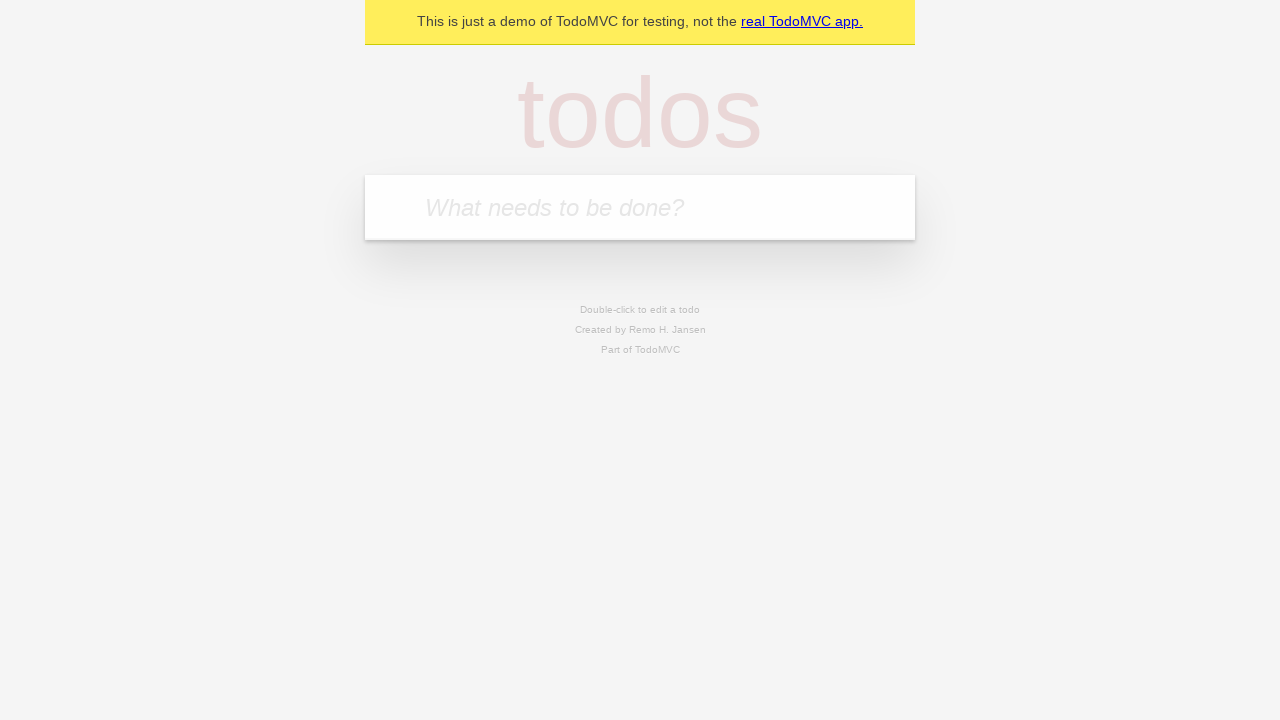

Filled new todo field with 'buy some cheese' on internal:attr=[placeholder="What needs to be done?"i]
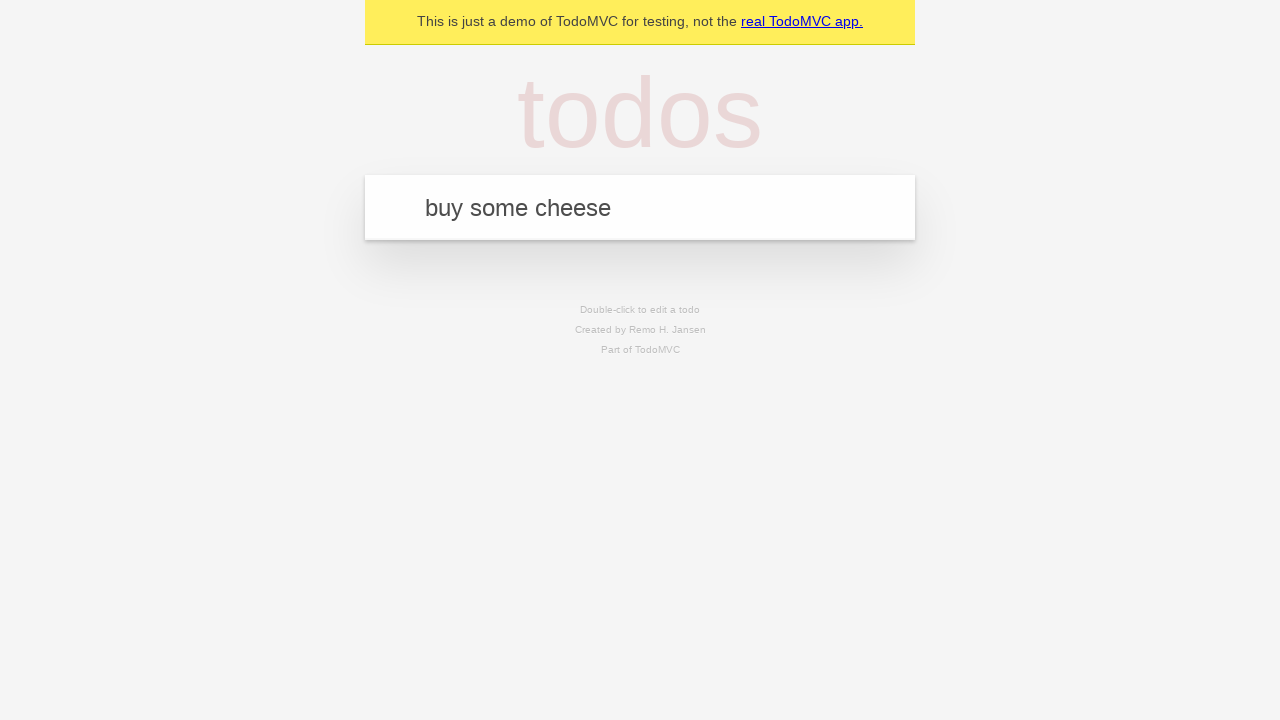

Pressed Enter to create todo 'buy some cheese' on internal:attr=[placeholder="What needs to be done?"i]
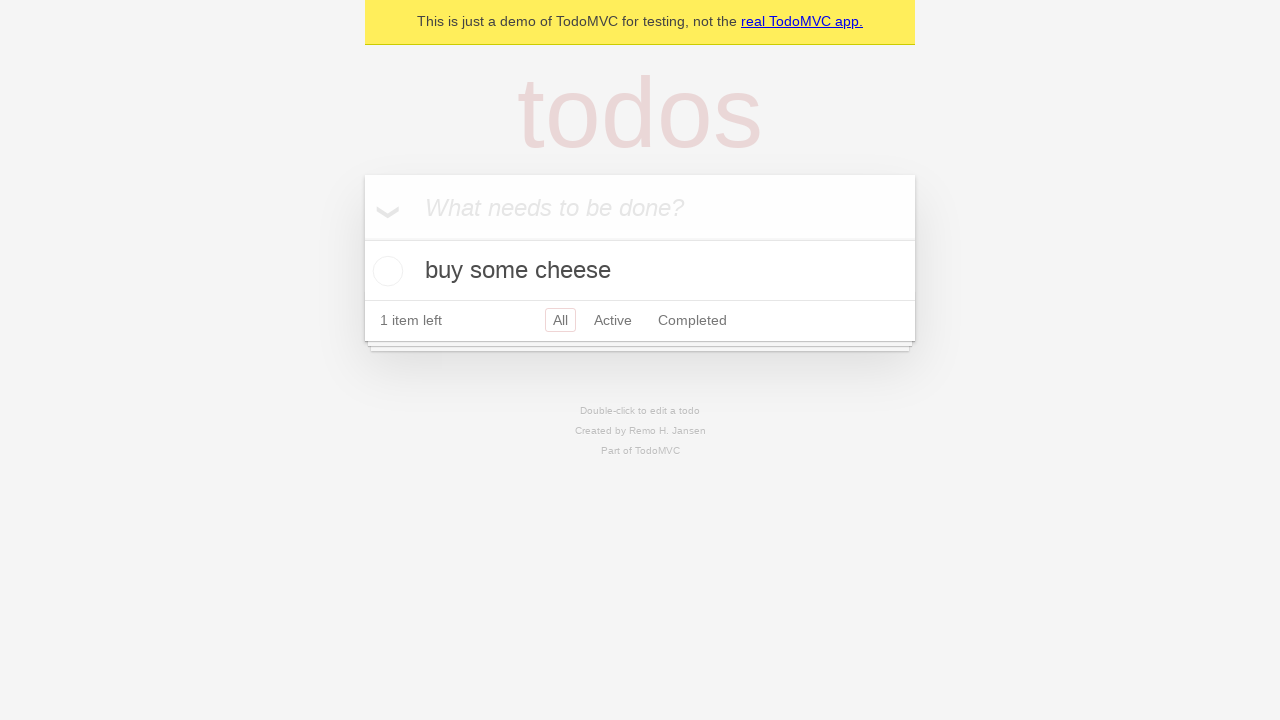

Filled new todo field with 'feed the cat' on internal:attr=[placeholder="What needs to be done?"i]
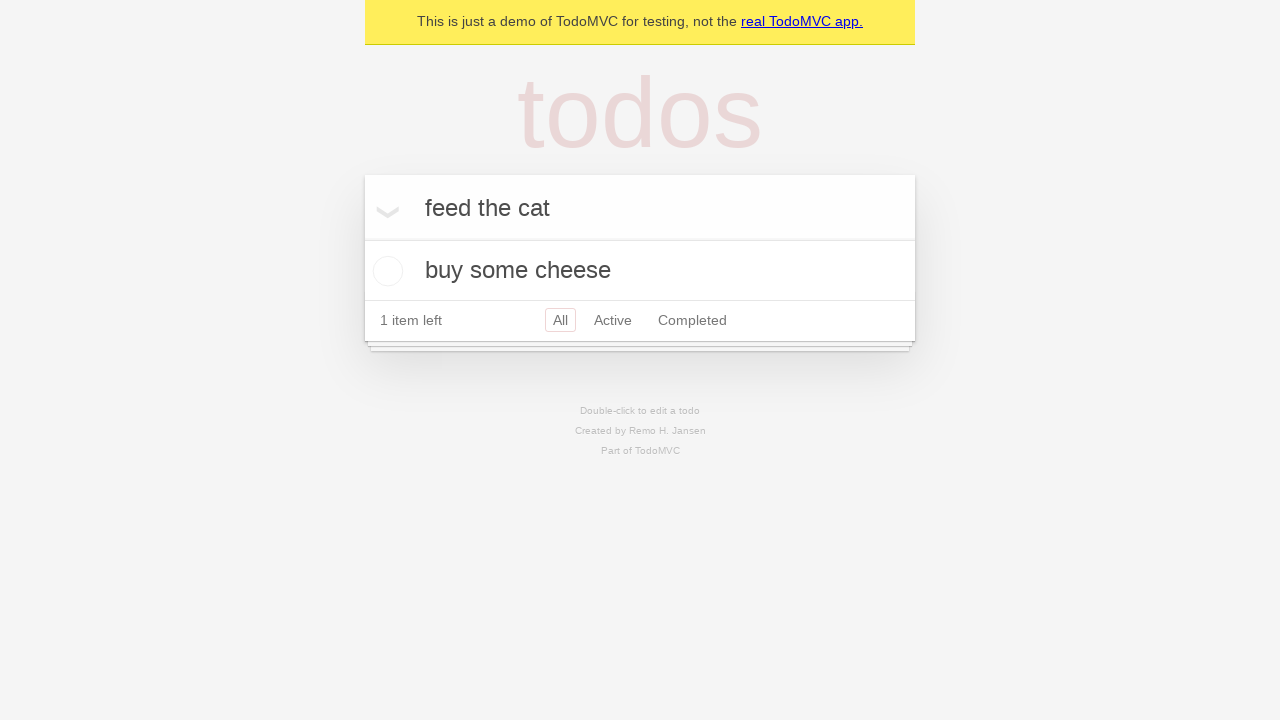

Pressed Enter to create todo 'feed the cat' on internal:attr=[placeholder="What needs to be done?"i]
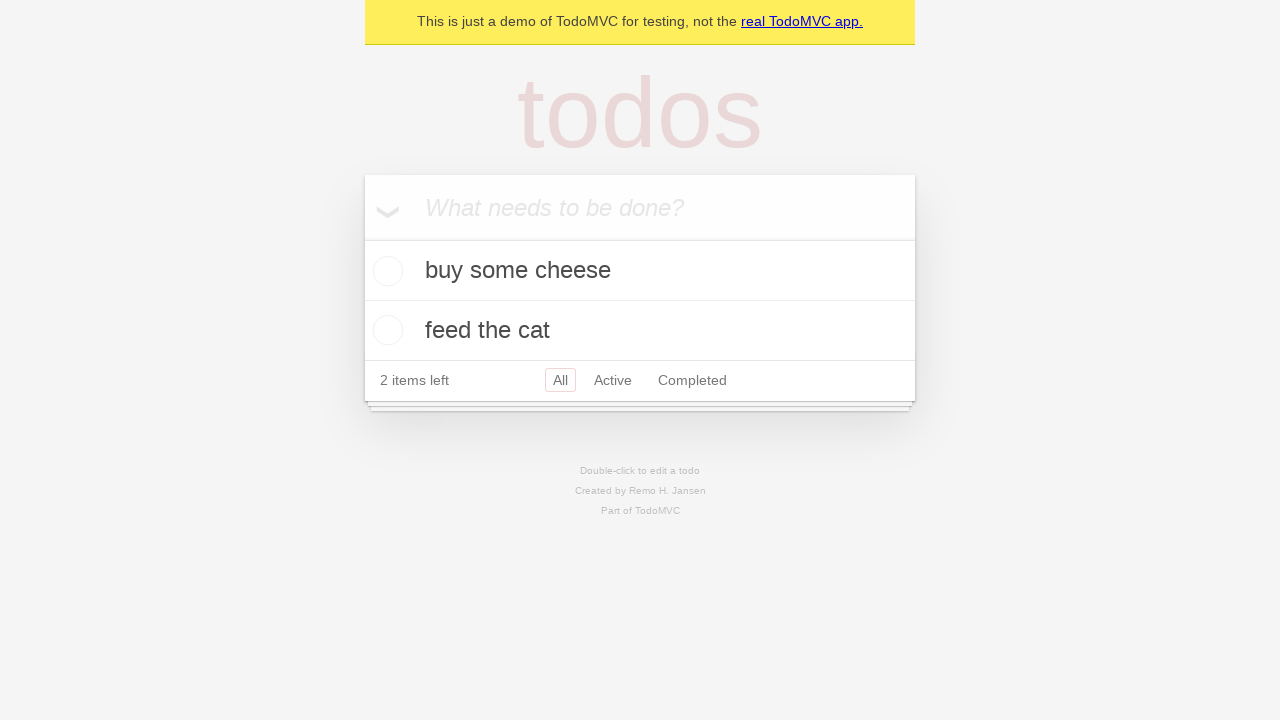

Filled new todo field with 'book a doctors appointment' on internal:attr=[placeholder="What needs to be done?"i]
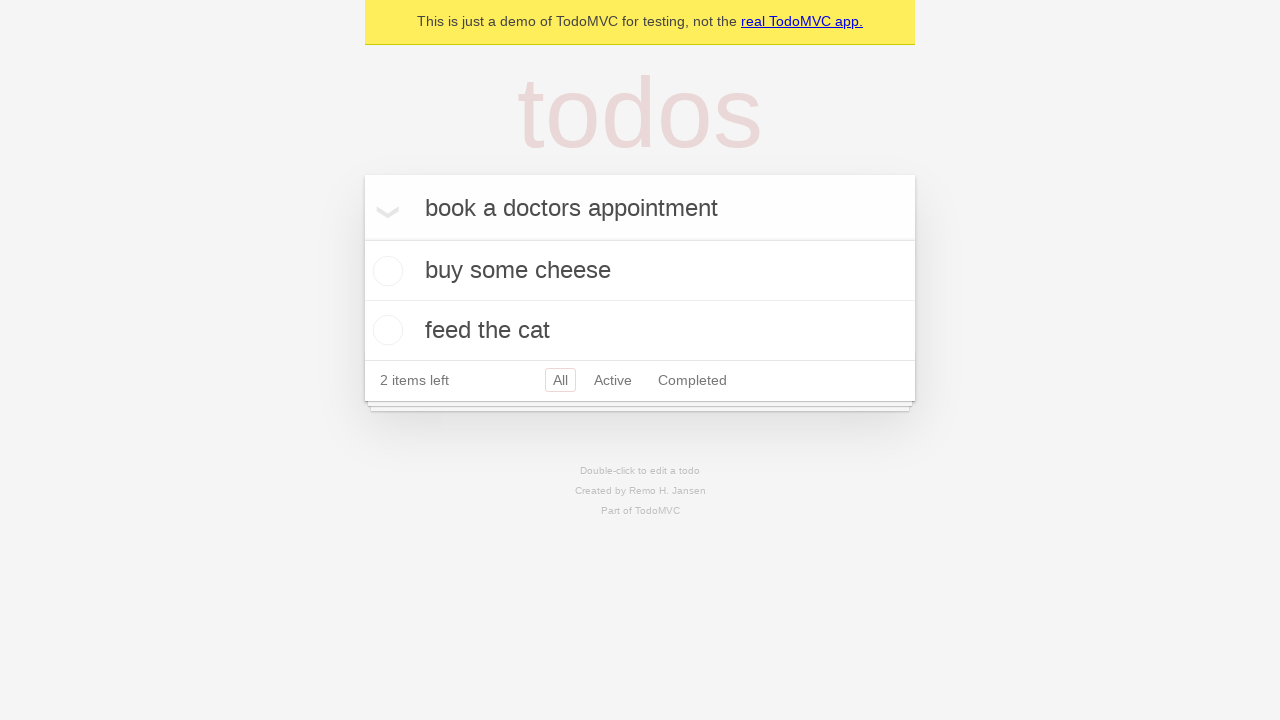

Pressed Enter to create todo 'book a doctors appointment' on internal:attr=[placeholder="What needs to be done?"i]
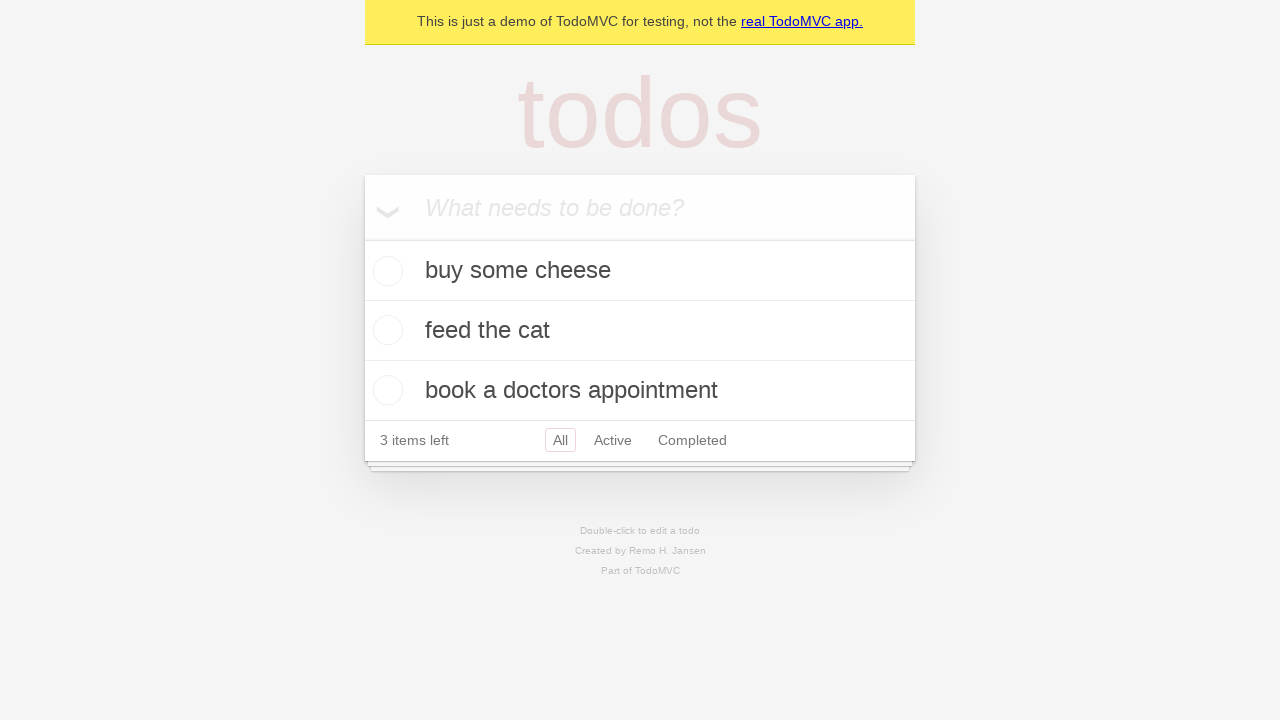

Located all todo items
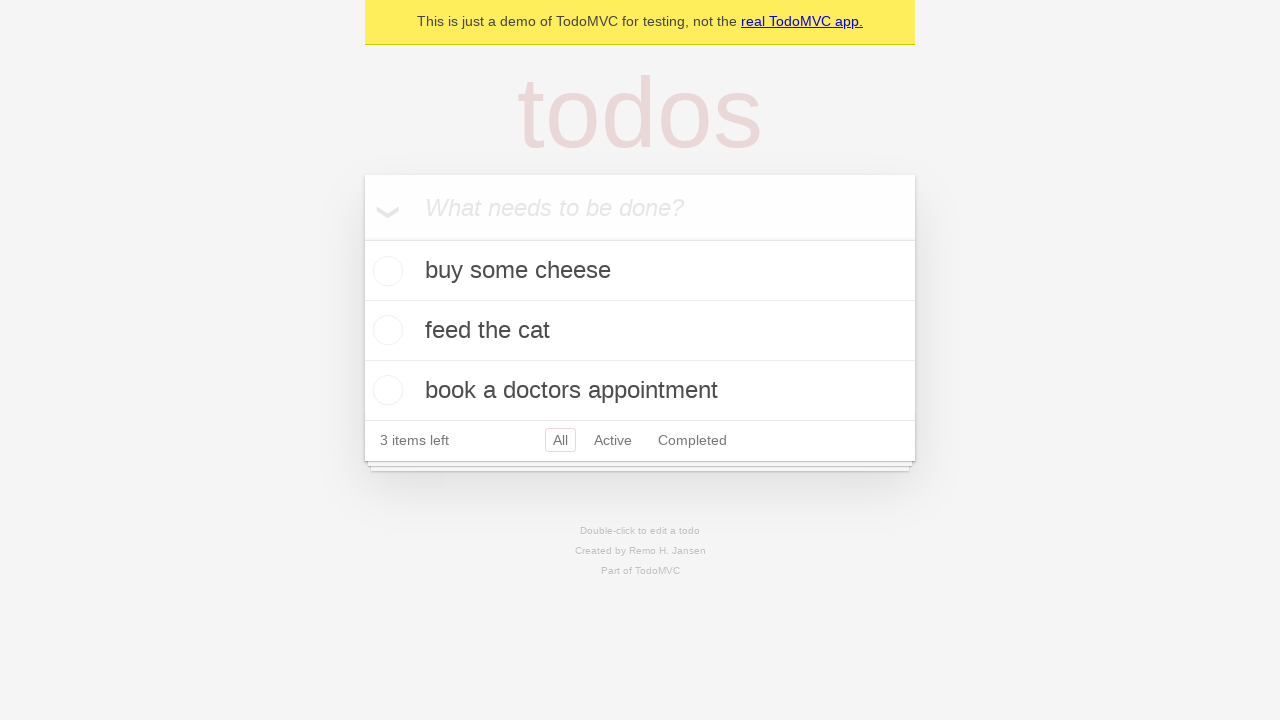

Selected the second todo item
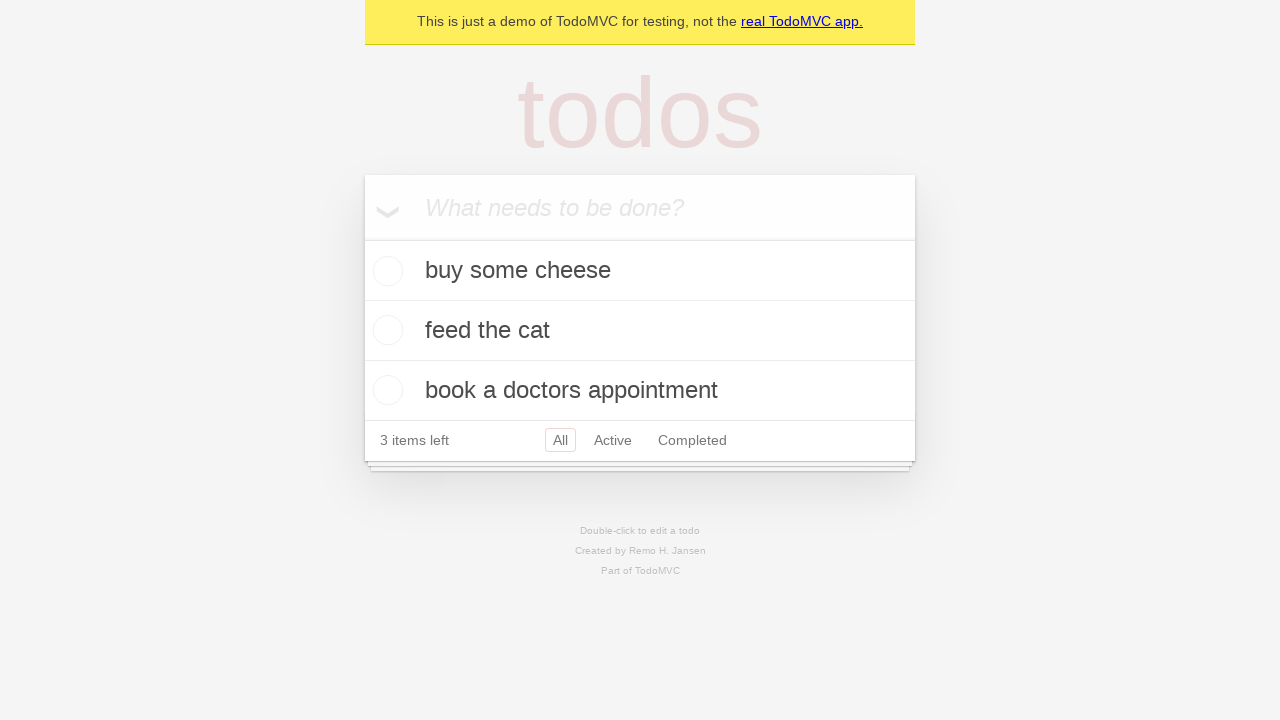

Double-clicked the second todo item to enter edit mode at (640, 331) on internal:testid=[data-testid="todo-item"s] >> nth=1
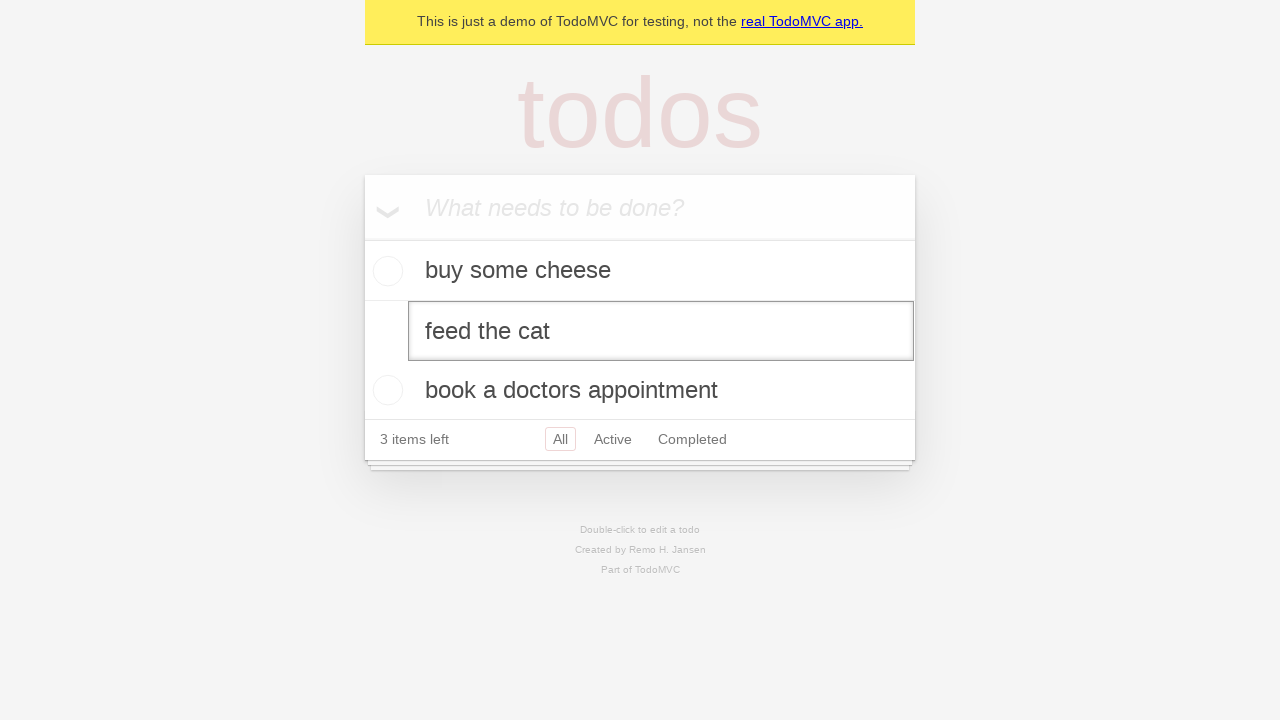

Filled edit textbox with new text 'buy some sausages' on internal:testid=[data-testid="todo-item"s] >> nth=1 >> internal:role=textbox[nam
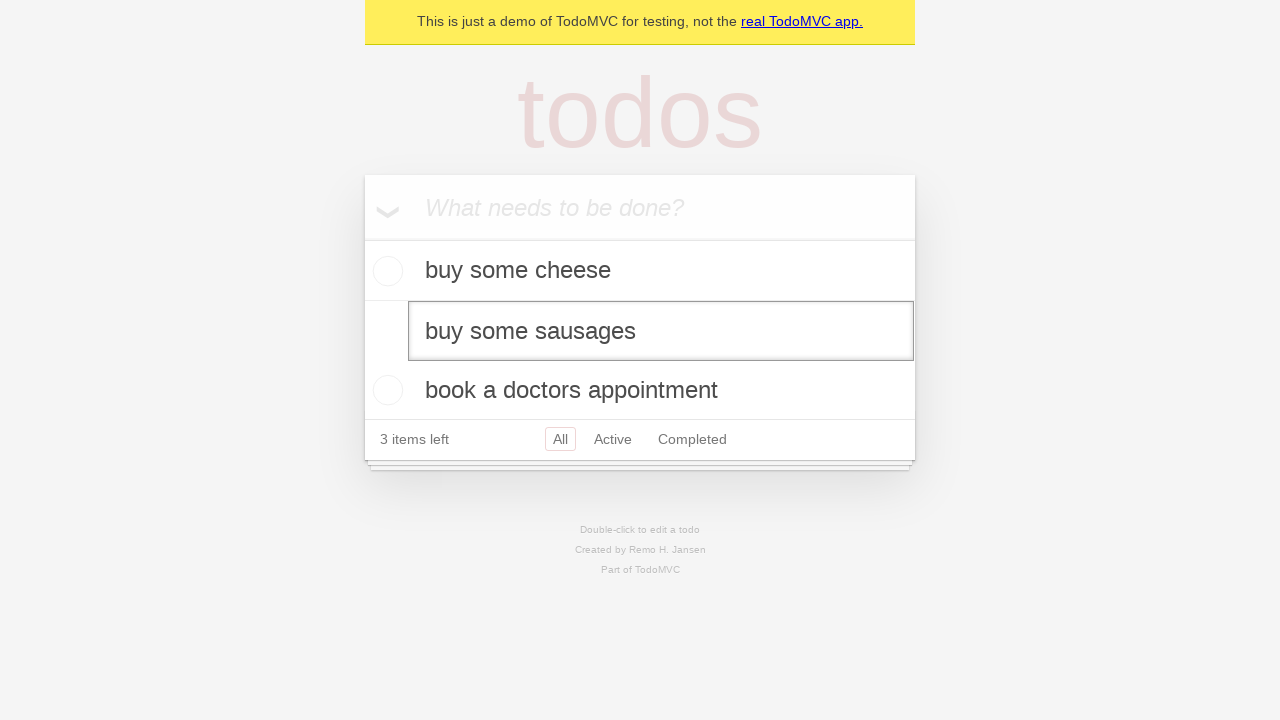

Pressed Enter to confirm the edited todo text on internal:testid=[data-testid="todo-item"s] >> nth=1 >> internal:role=textbox[nam
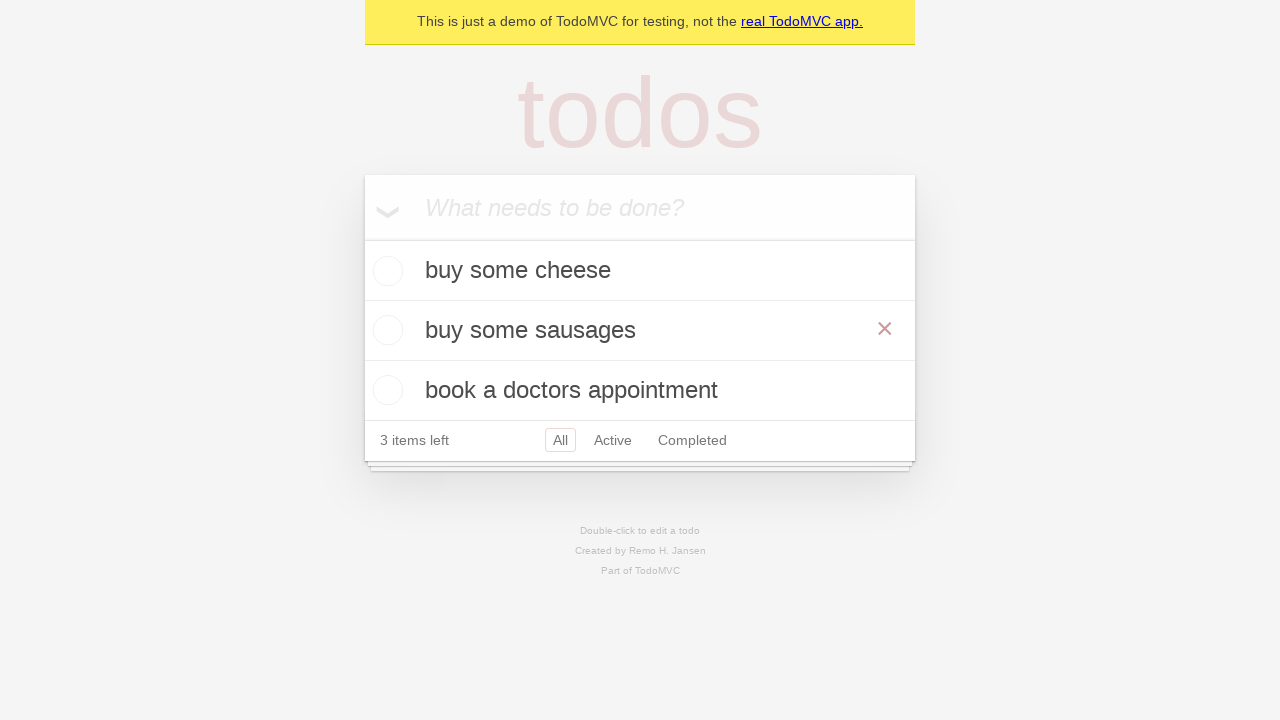

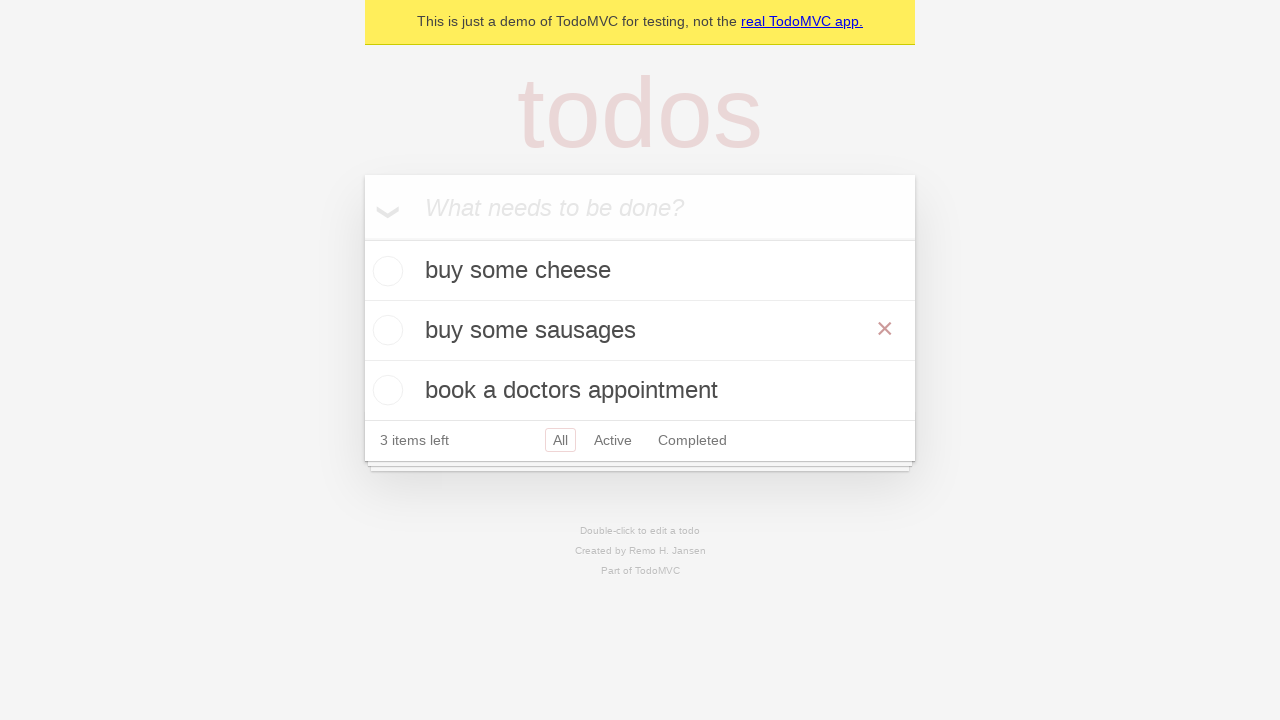